Tests the add/remove elements functionality by adding an element, verifying the delete button appears, then removing it and verifying the page title is still visible

Starting URL: https://the-internet.herokuapp.com/add_remove_elements/

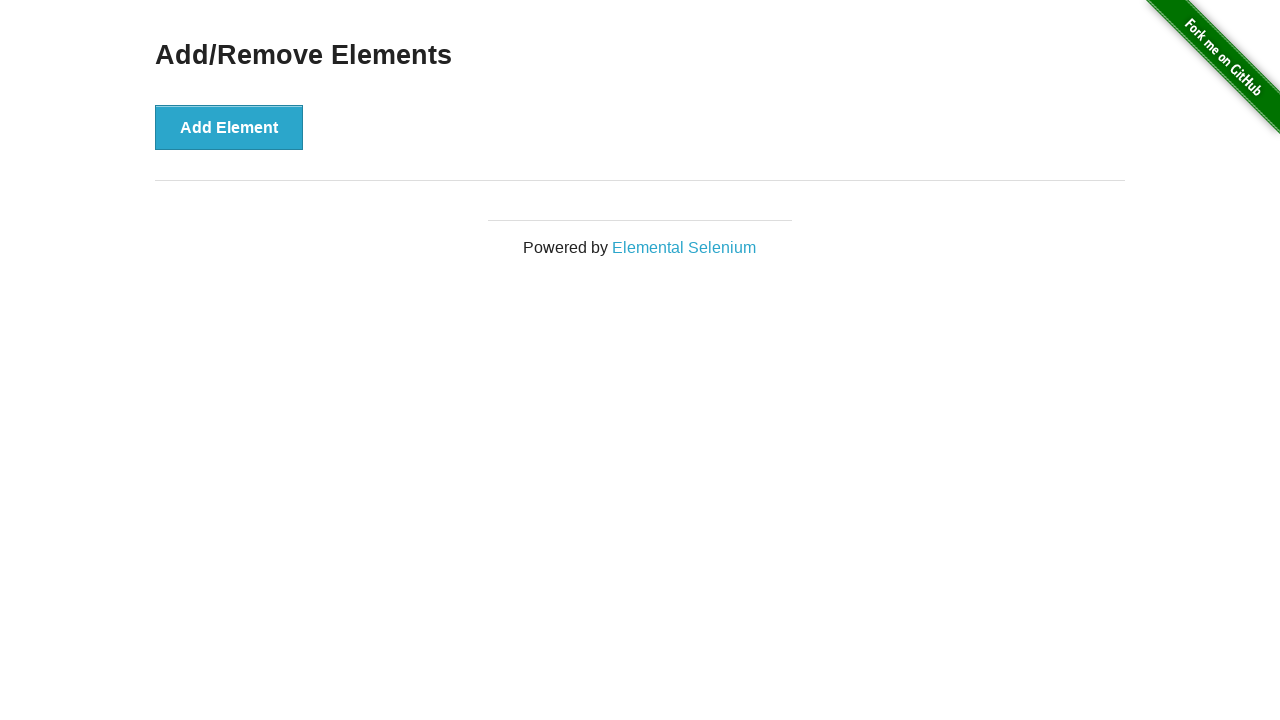

Clicked Add Element button at (229, 127) on button[onclick='addElement()']
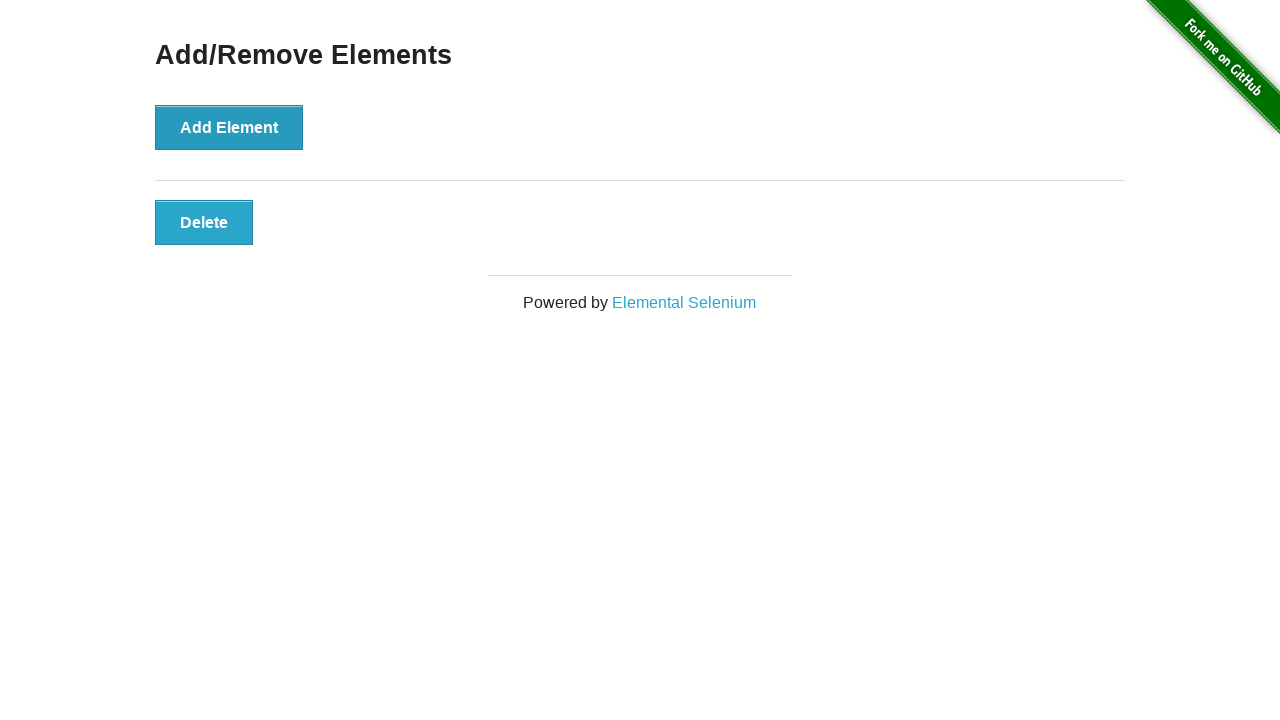

Delete button appeared after adding element
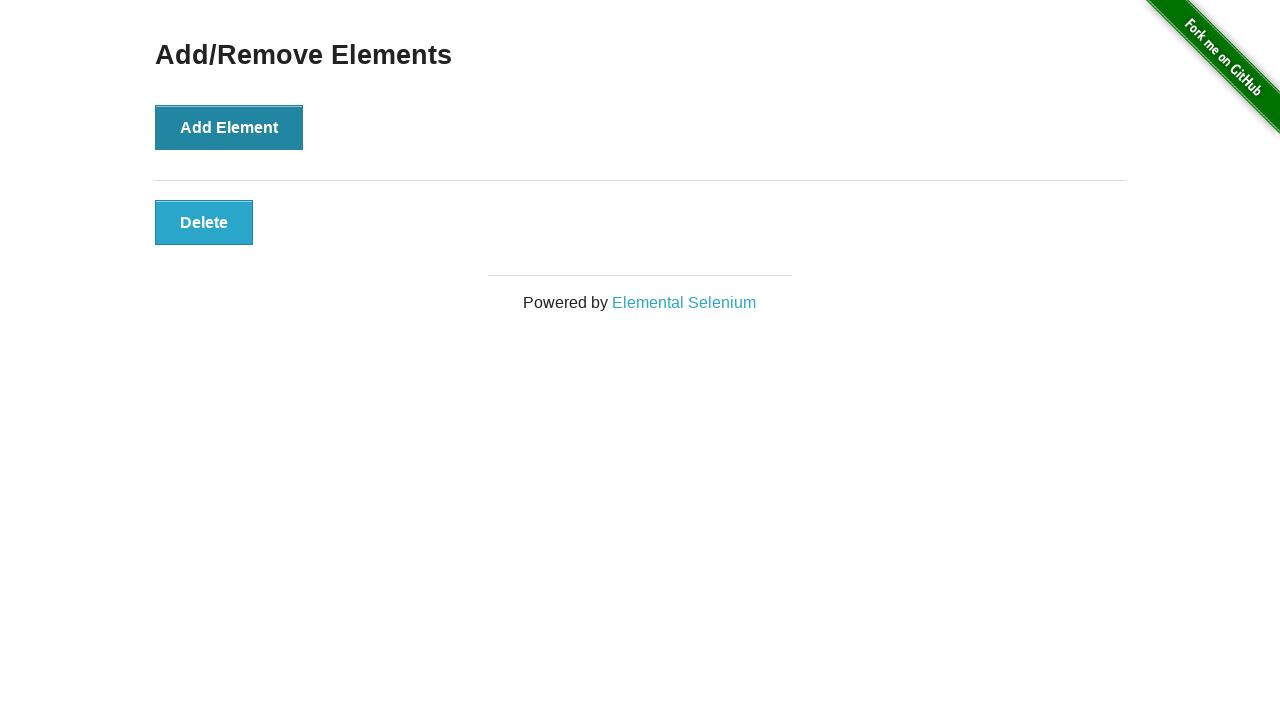

Verified Delete button is visible
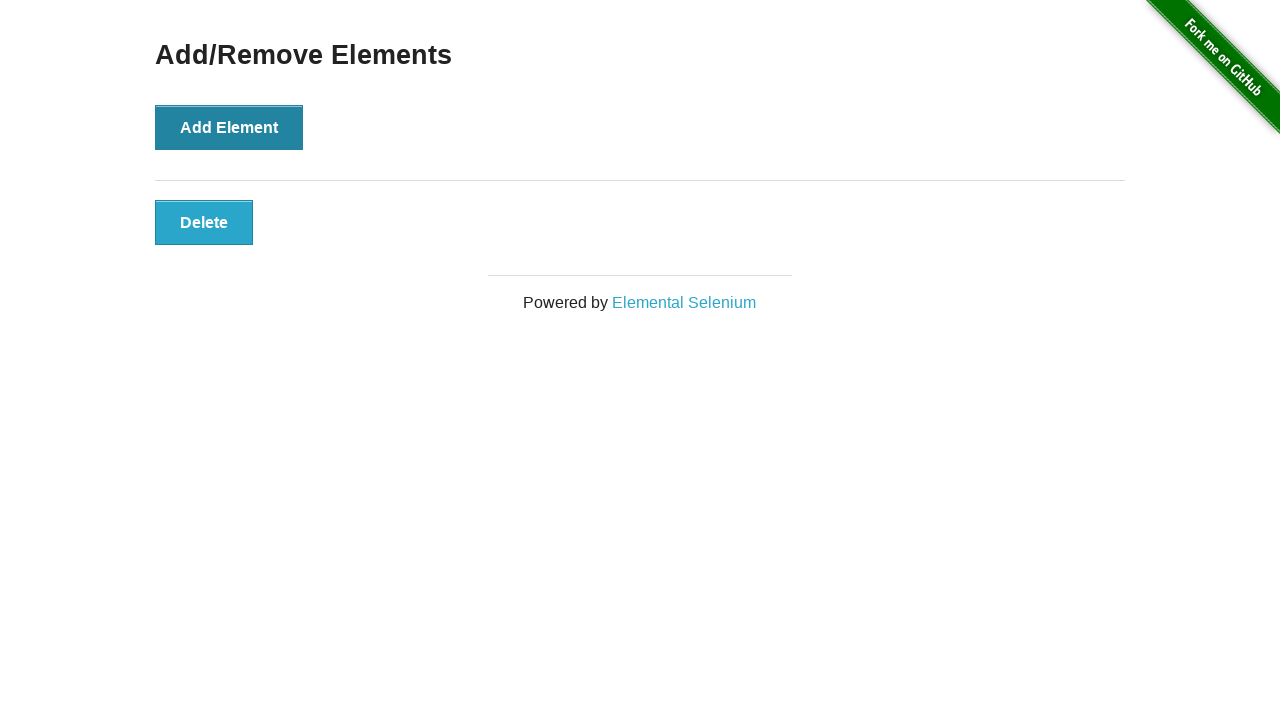

Clicked Delete button to remove element at (204, 222) on button:has-text('Delete')
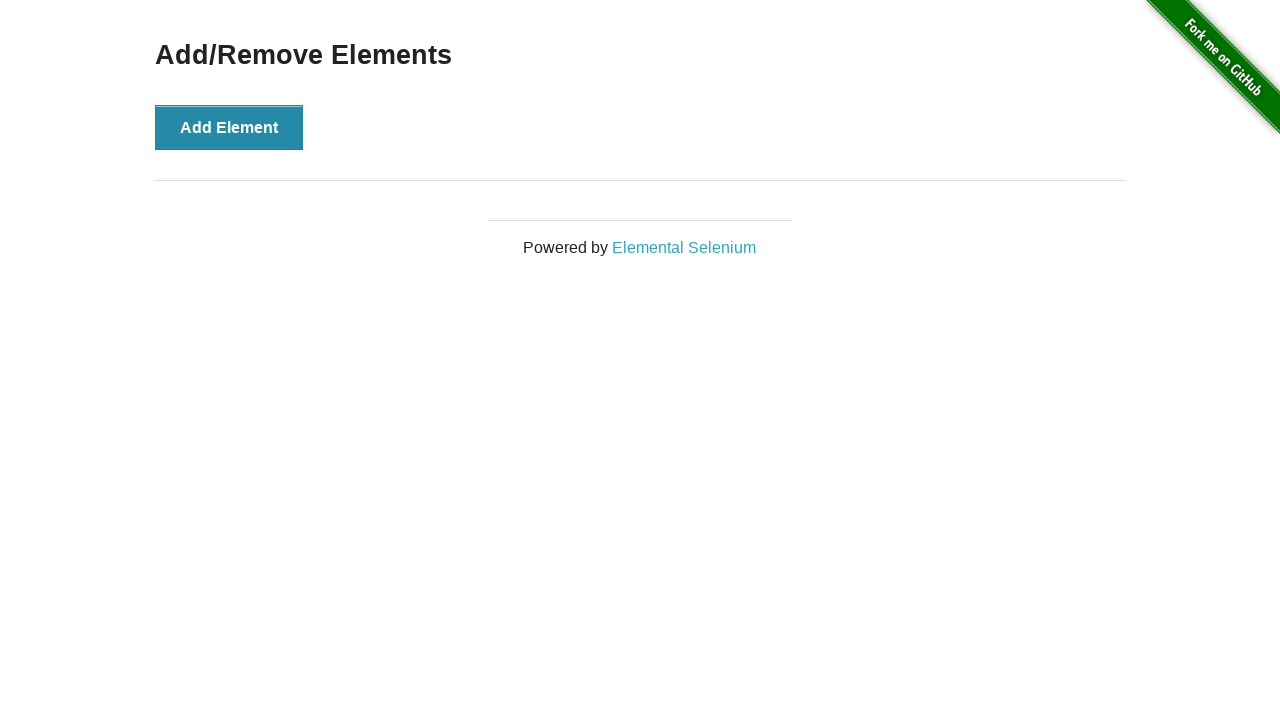

Located Add/Remove Elements heading
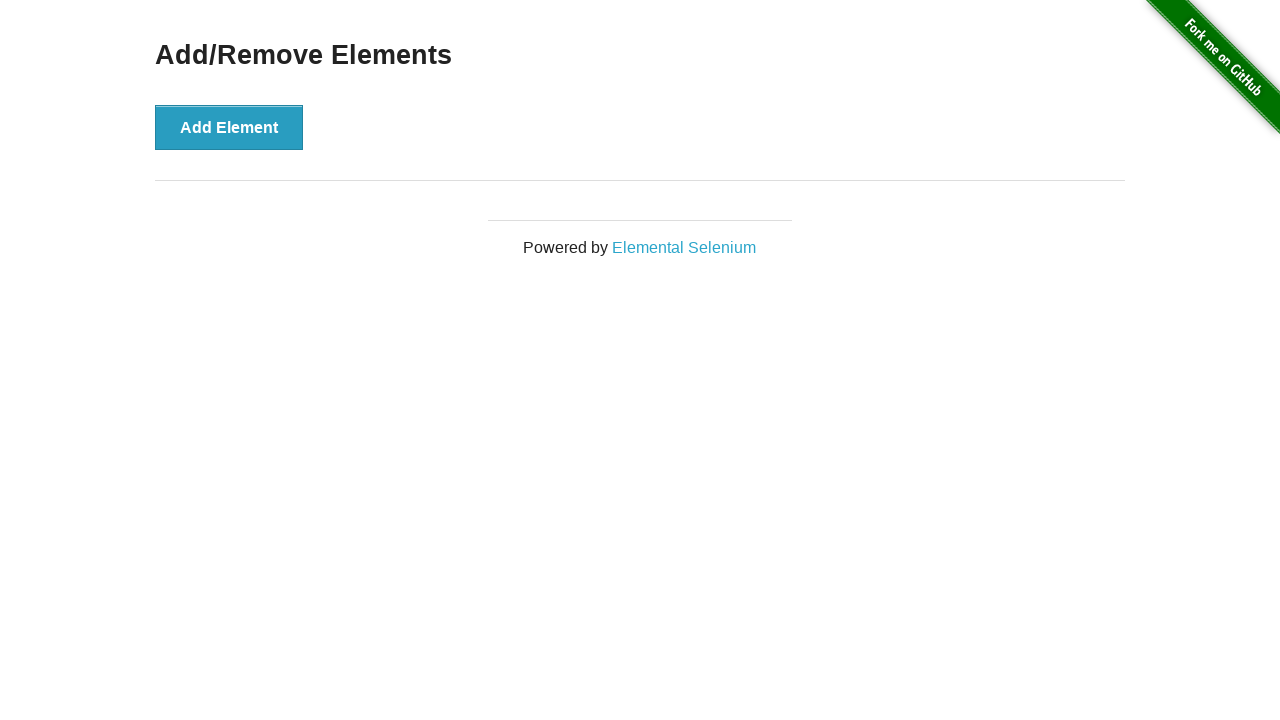

Verified Add/Remove Elements heading is still visible after element removal
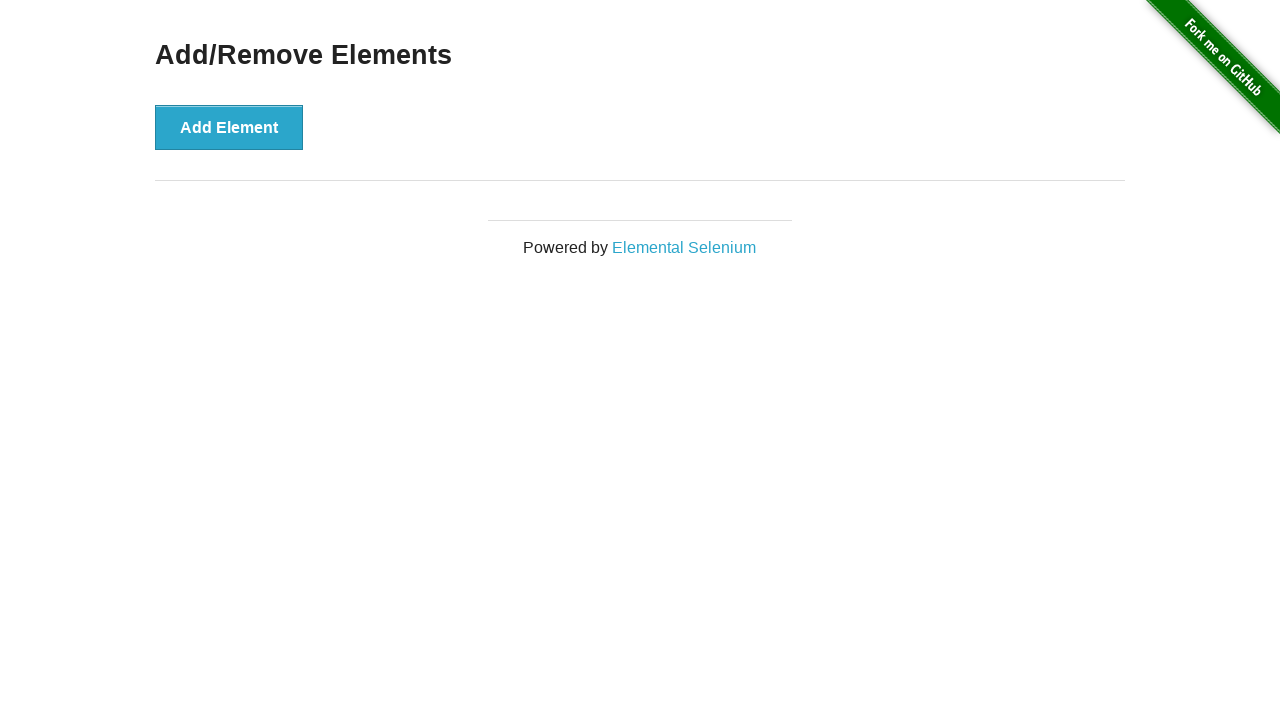

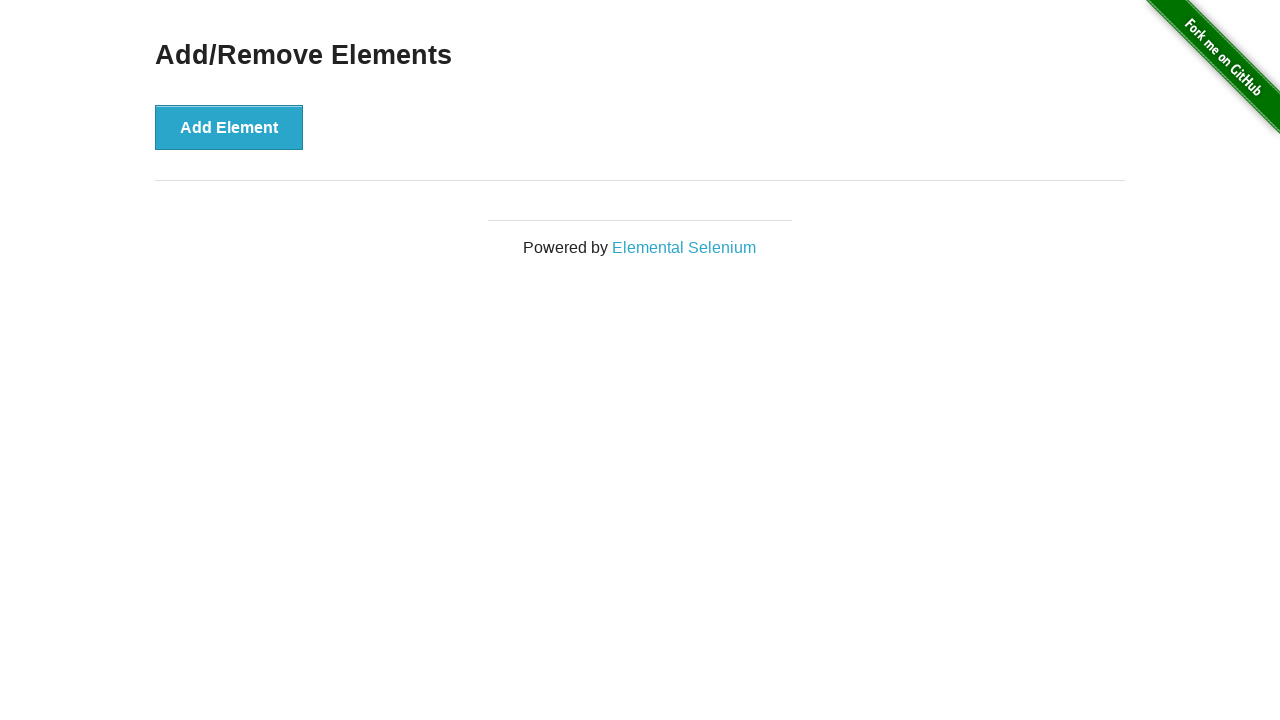